Tests the Text Box form on DemoQA by filling in full name, email, current address, and permanent address fields, then submitting the form.

Starting URL: https://demoqa.com/

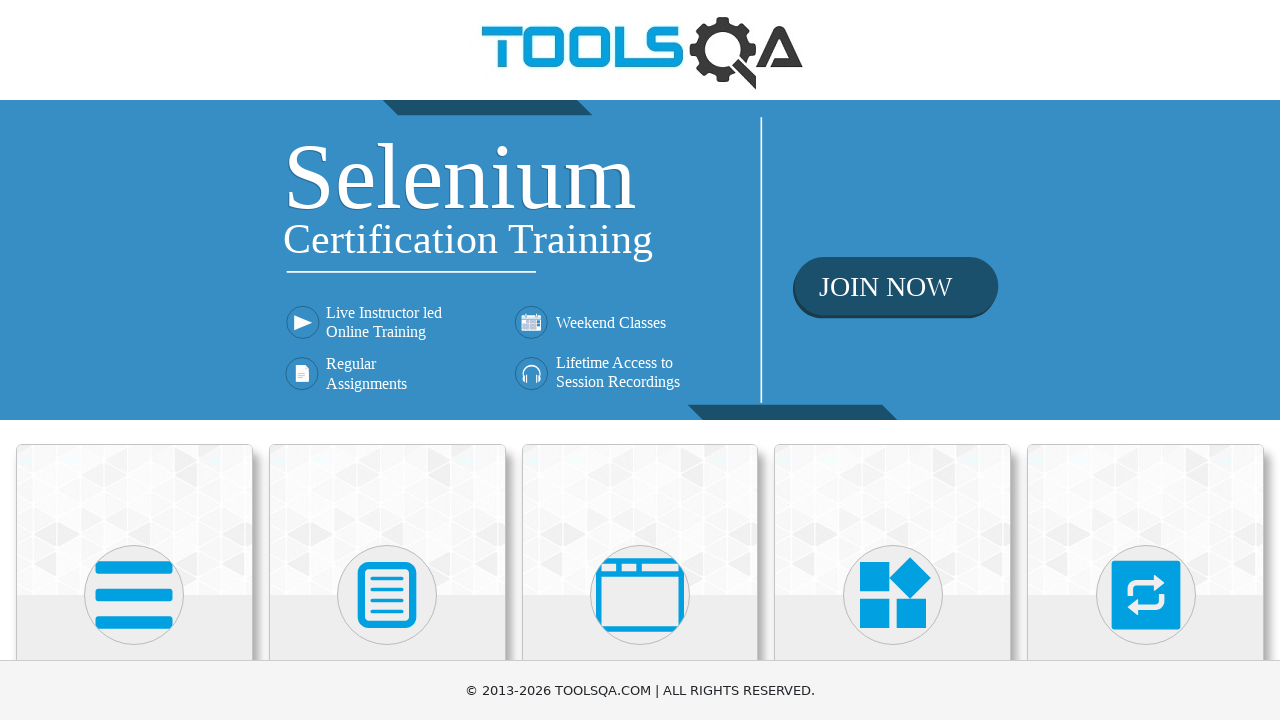

Clicked on the first SVG element (Elements card) at (134, 595) on svg >> nth=0
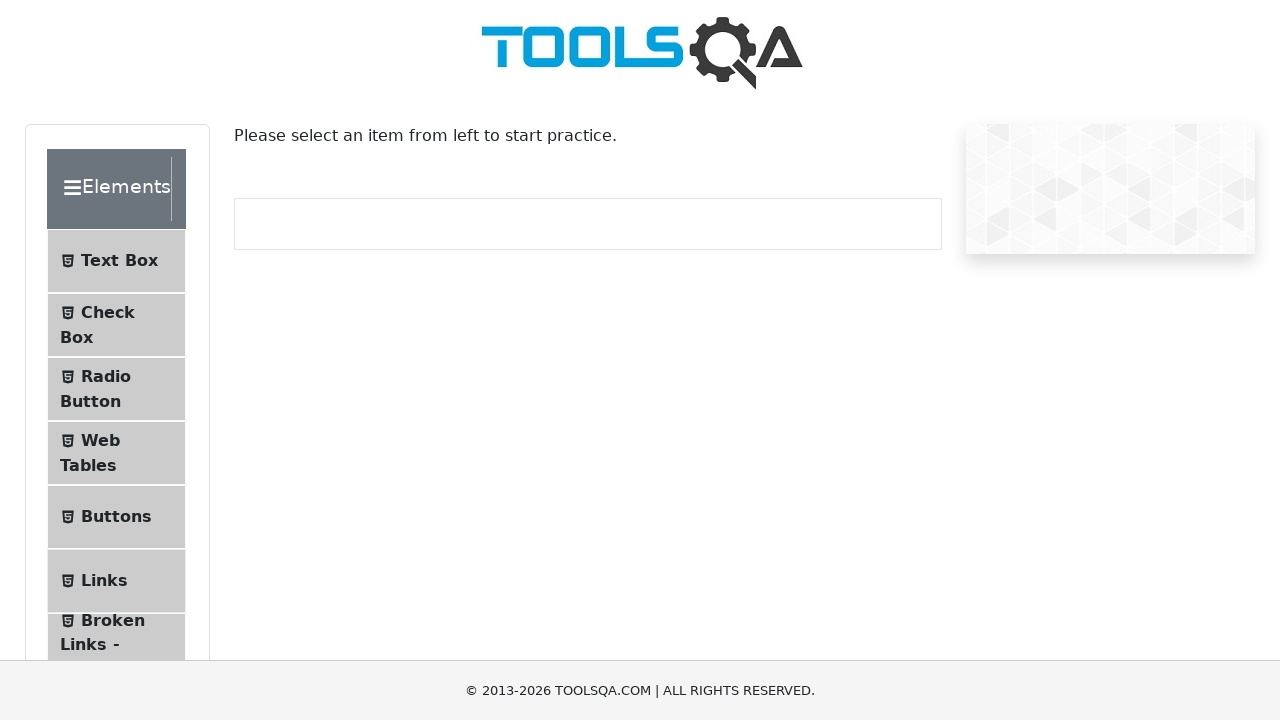

Clicked on Text Box menu item at (119, 261) on internal:text="Text Box"i
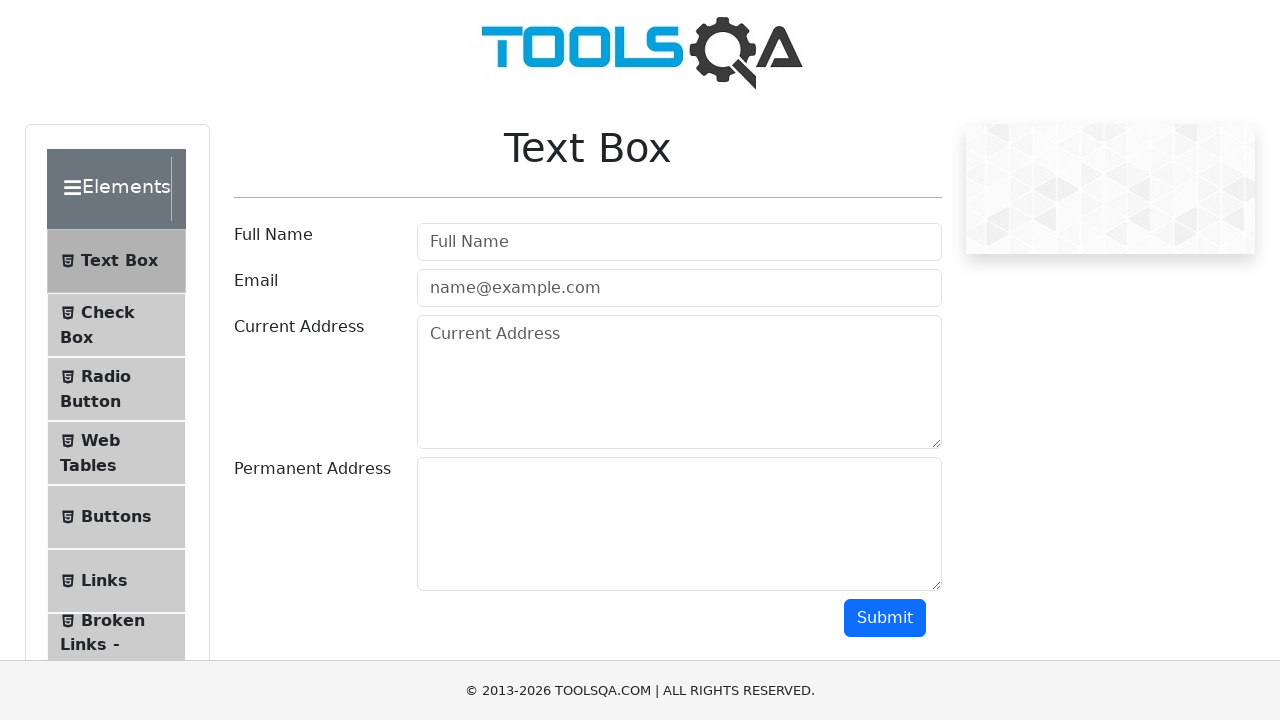

Clicked on Full Name field at (679, 242) on internal:attr=[placeholder="Full Name"i]
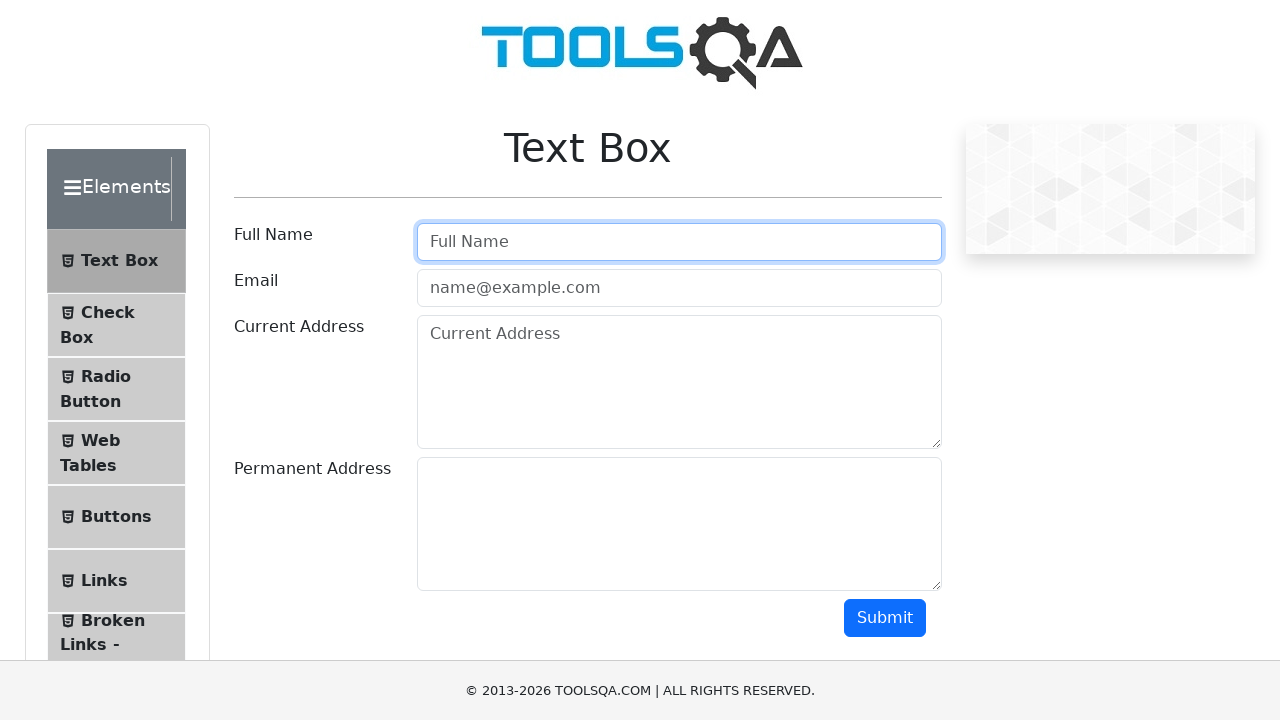

Filled Full Name field with 'Stefan Stojanovski' on internal:attr=[placeholder="Full Name"i]
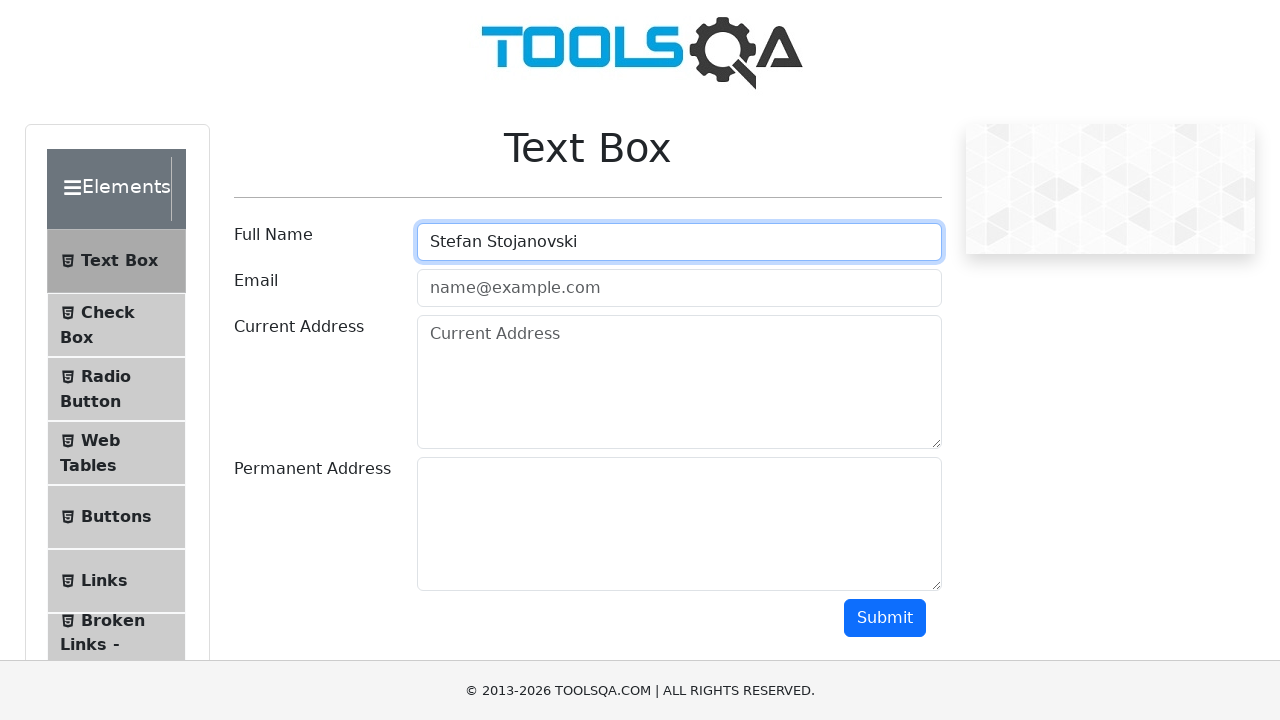

Pressed Tab to move to email field on internal:attr=[placeholder="Full Name"i]
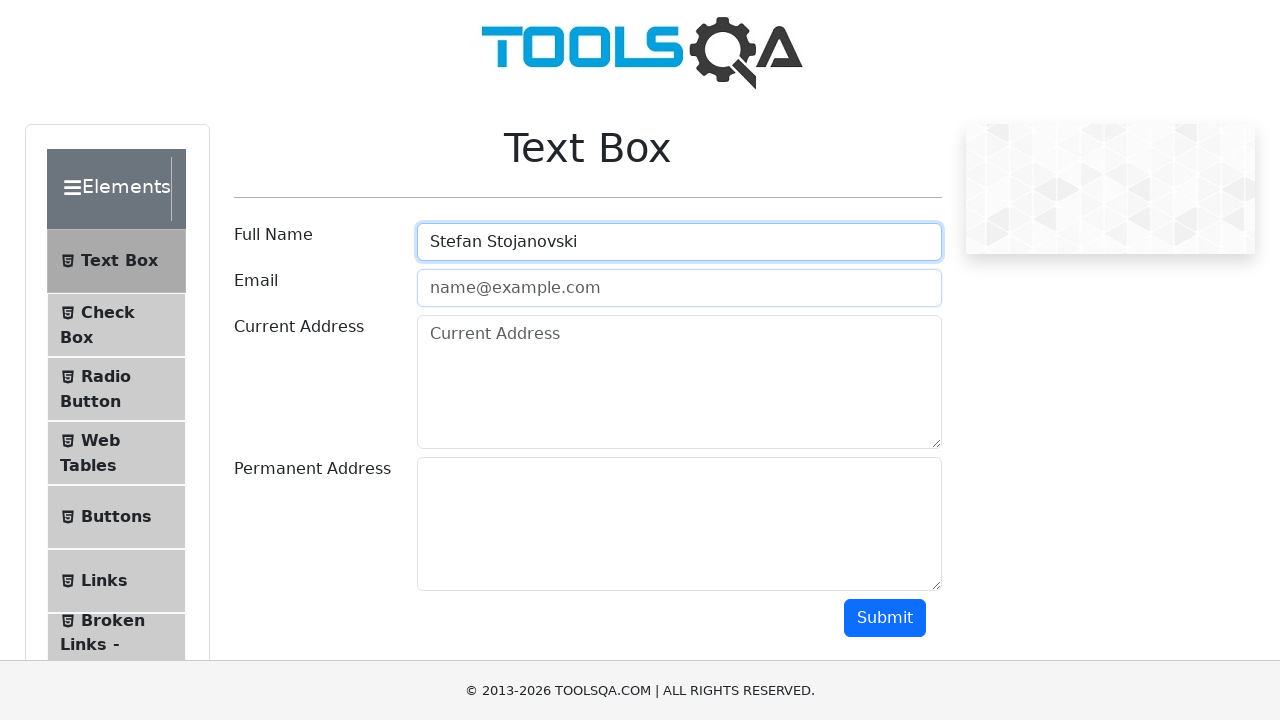

Filled email field with 'stefan.nb@hotmail.com' on internal:attr=[placeholder="name@example.com"i]
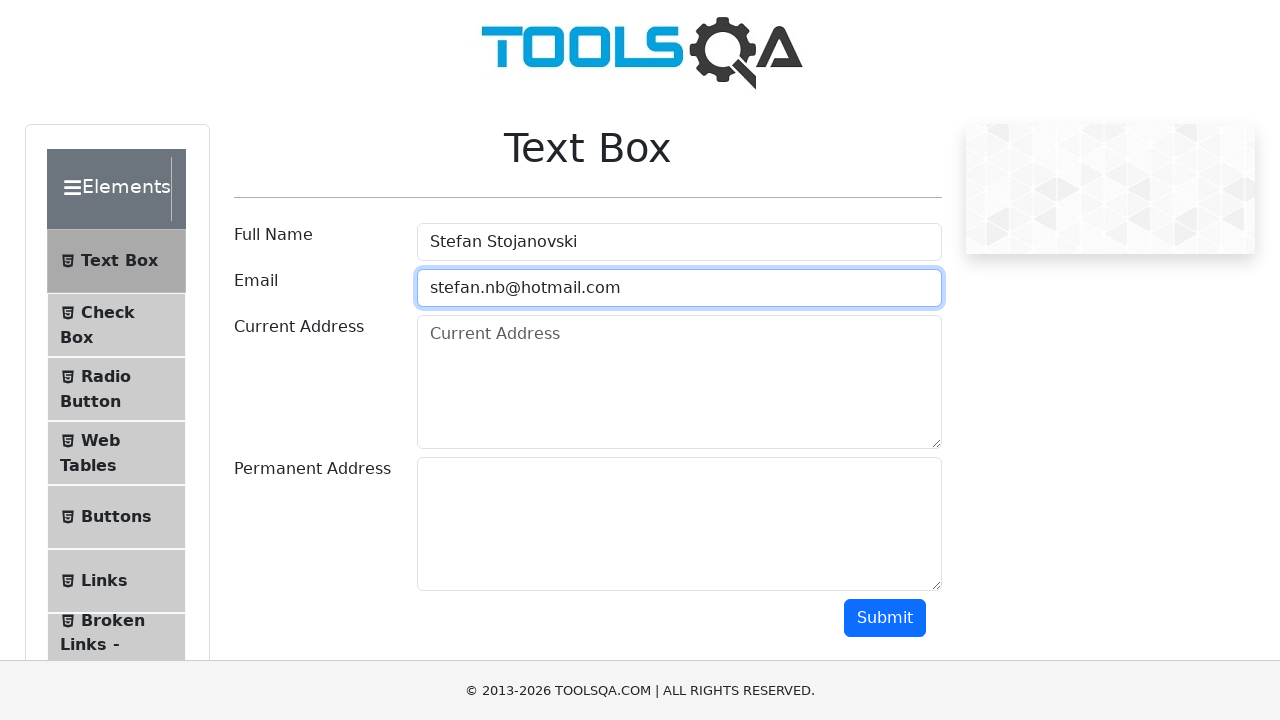

Pressed Tab to move to current address field on internal:attr=[placeholder="name@example.com"i]
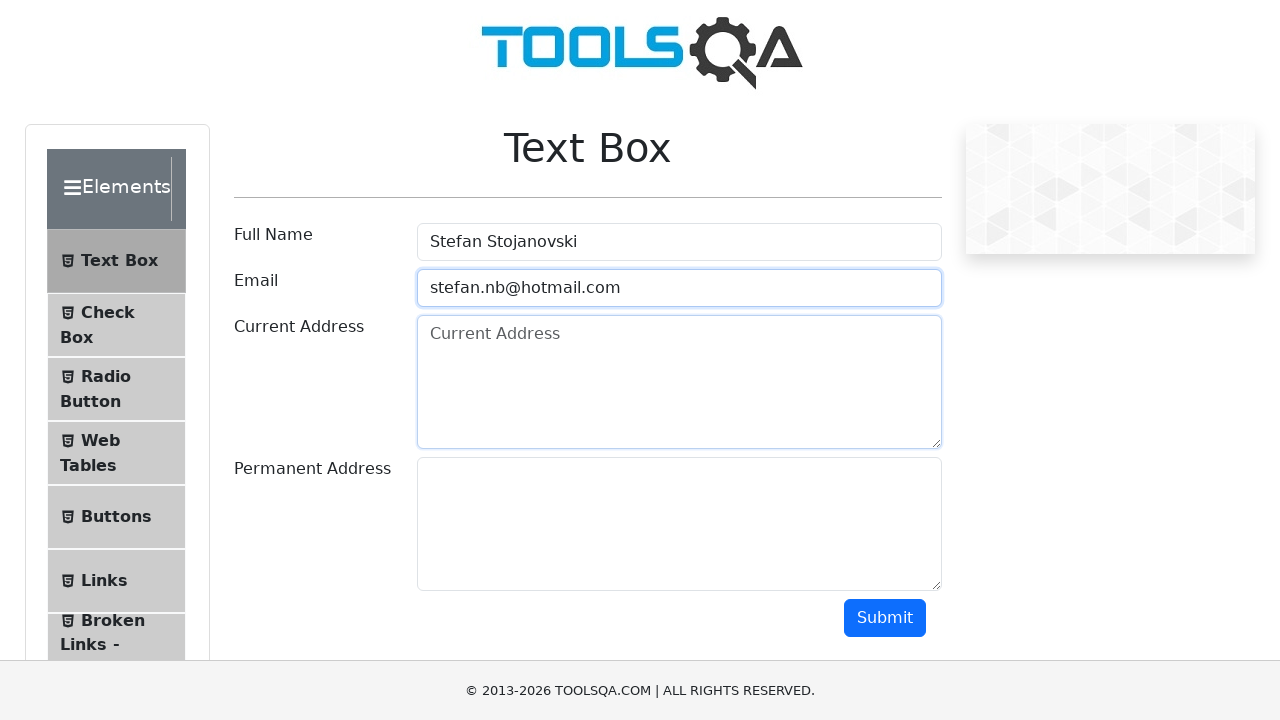

Filled current address field with 'Niko Fundali' on internal:attr=[placeholder="Current Address"i]
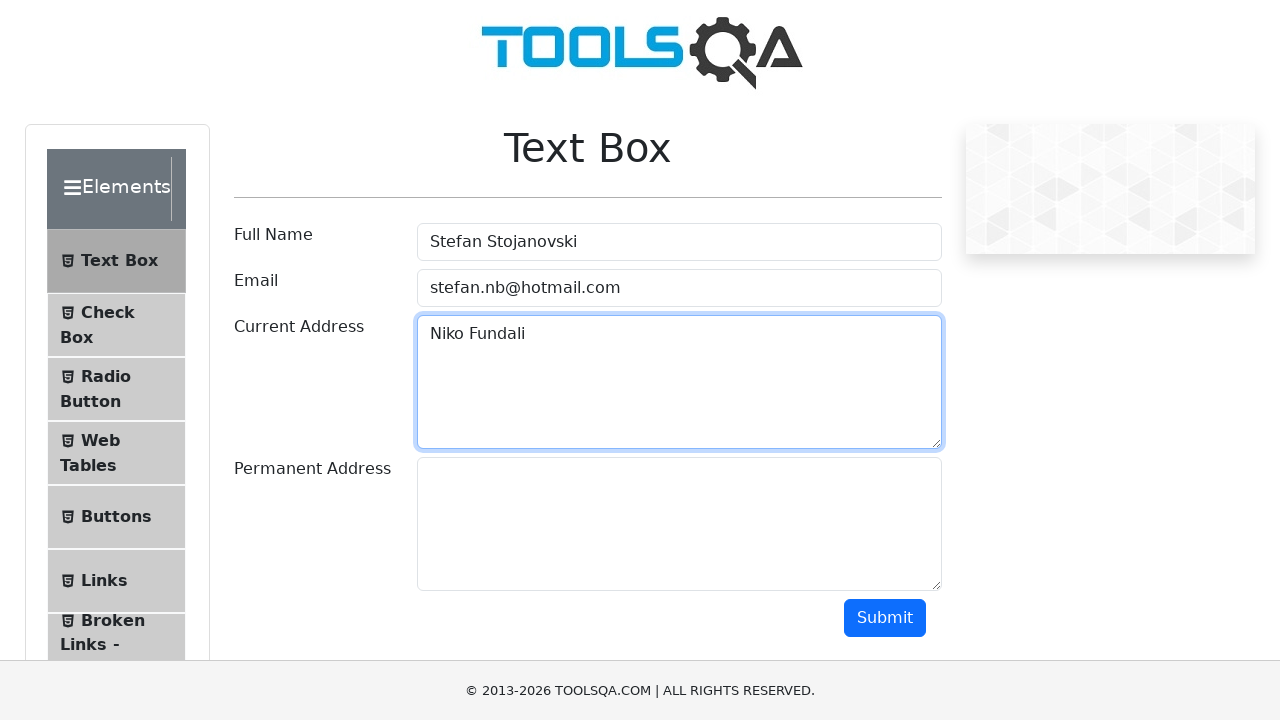

Clicked on permanent address field at (679, 524) on #permanentAddress
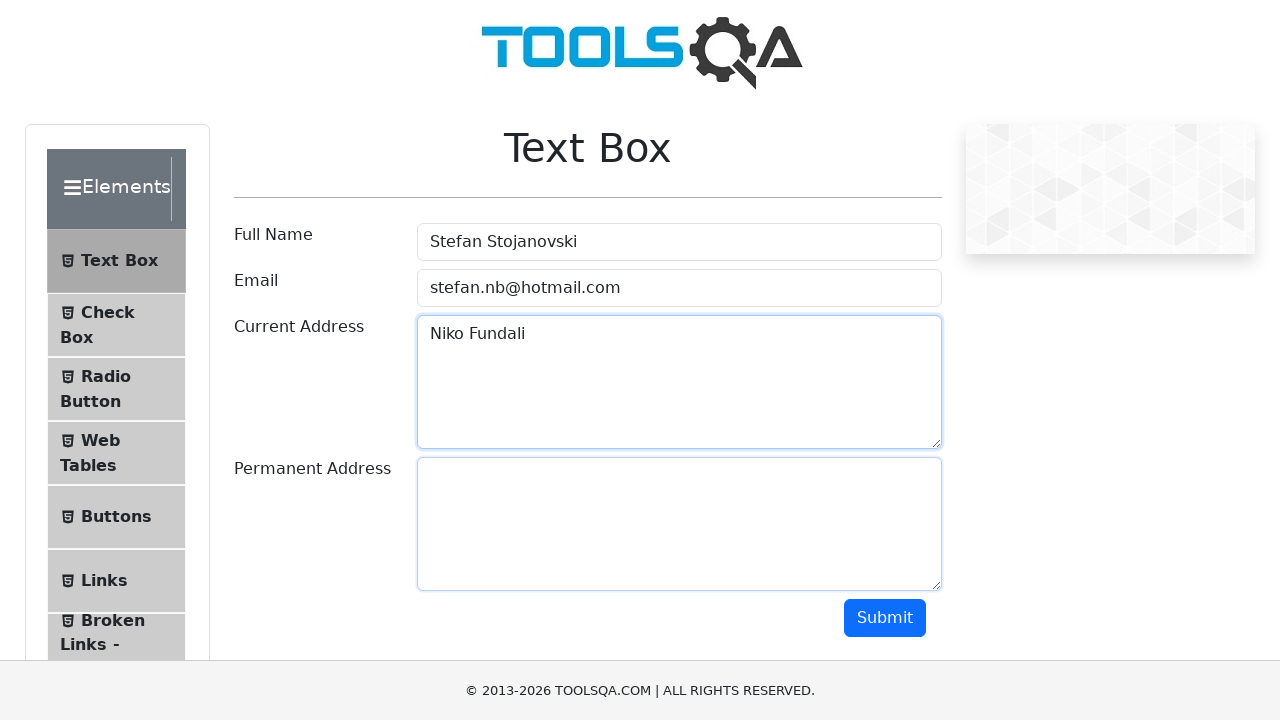

Filled permanent address field with 'Niko Bitola' on #permanentAddress
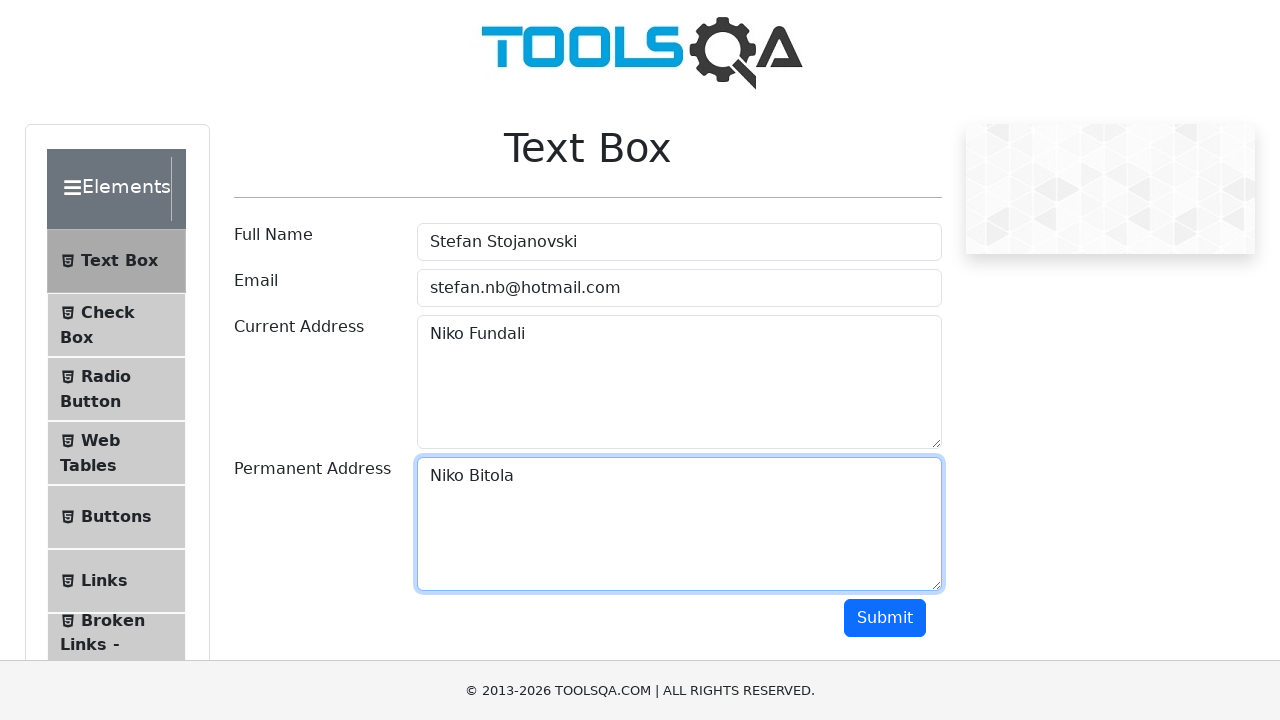

Clicked Submit button to submit the form at (885, 618) on internal:role=button[name="Submit"i]
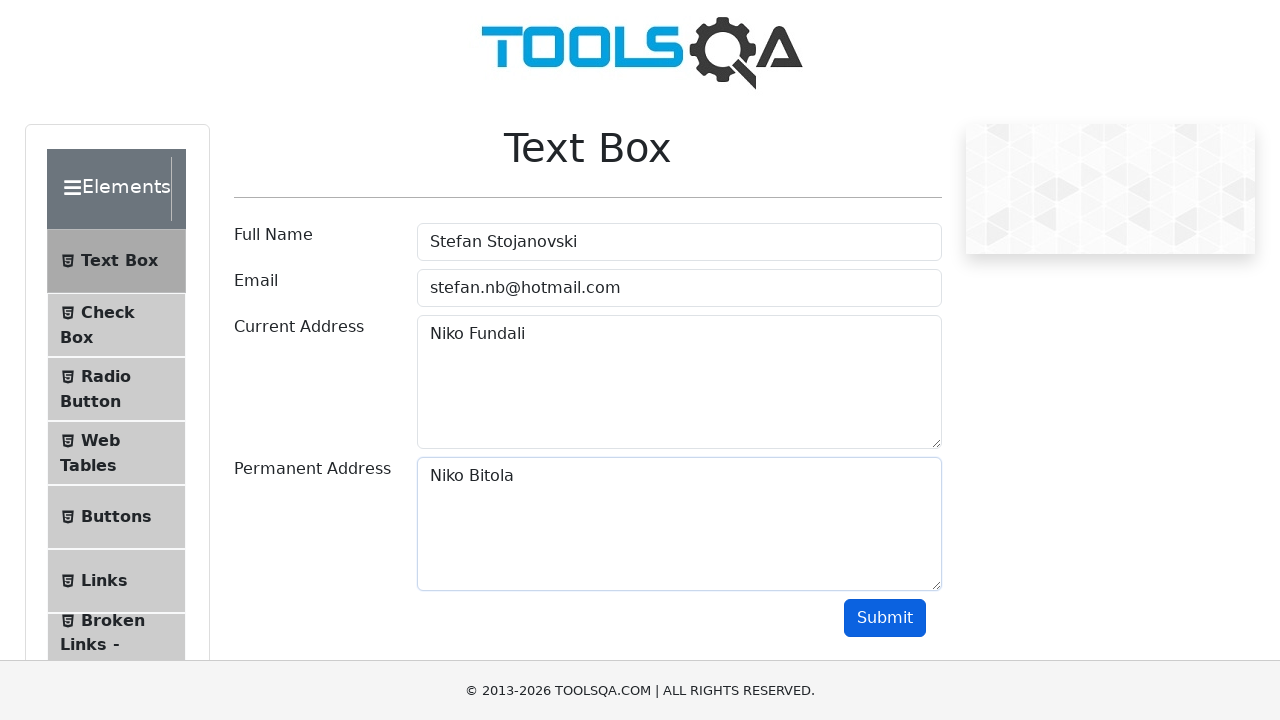

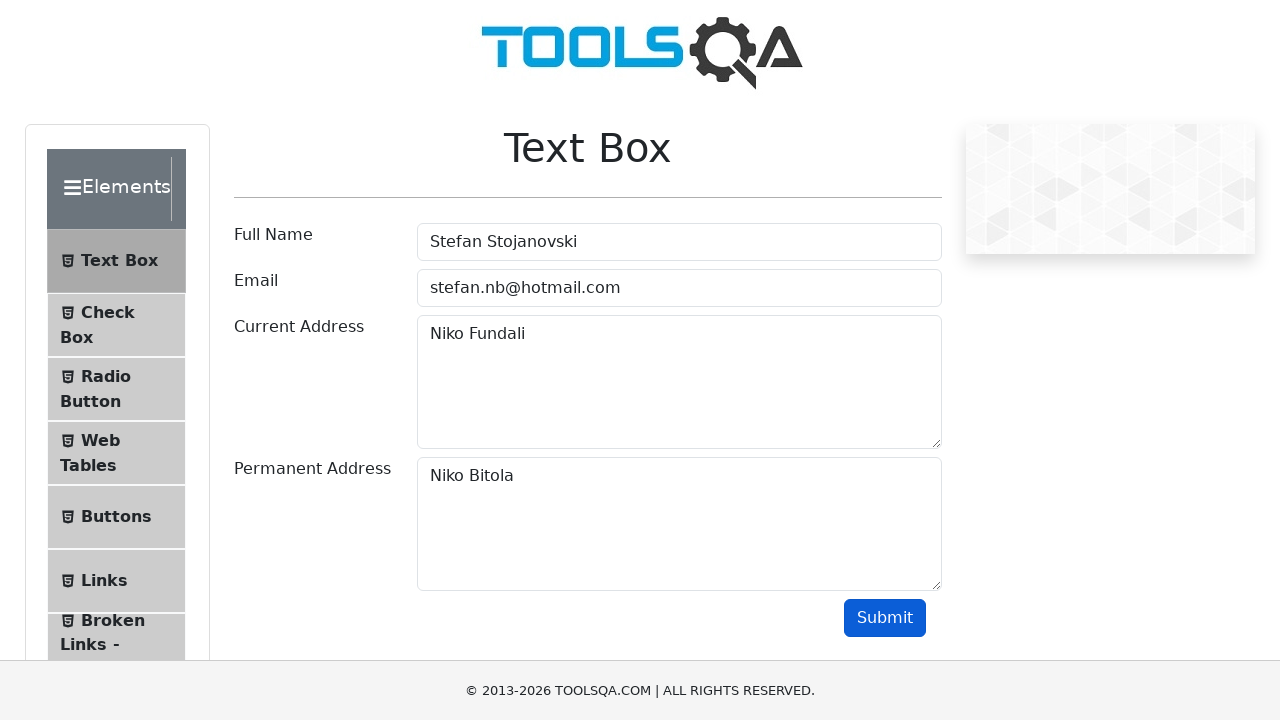